Tests a form submission on DemoQA by filling in name, email, and address fields, then verifying the submitted data is displayed correctly

Starting URL: http://demoqa.com/text-box

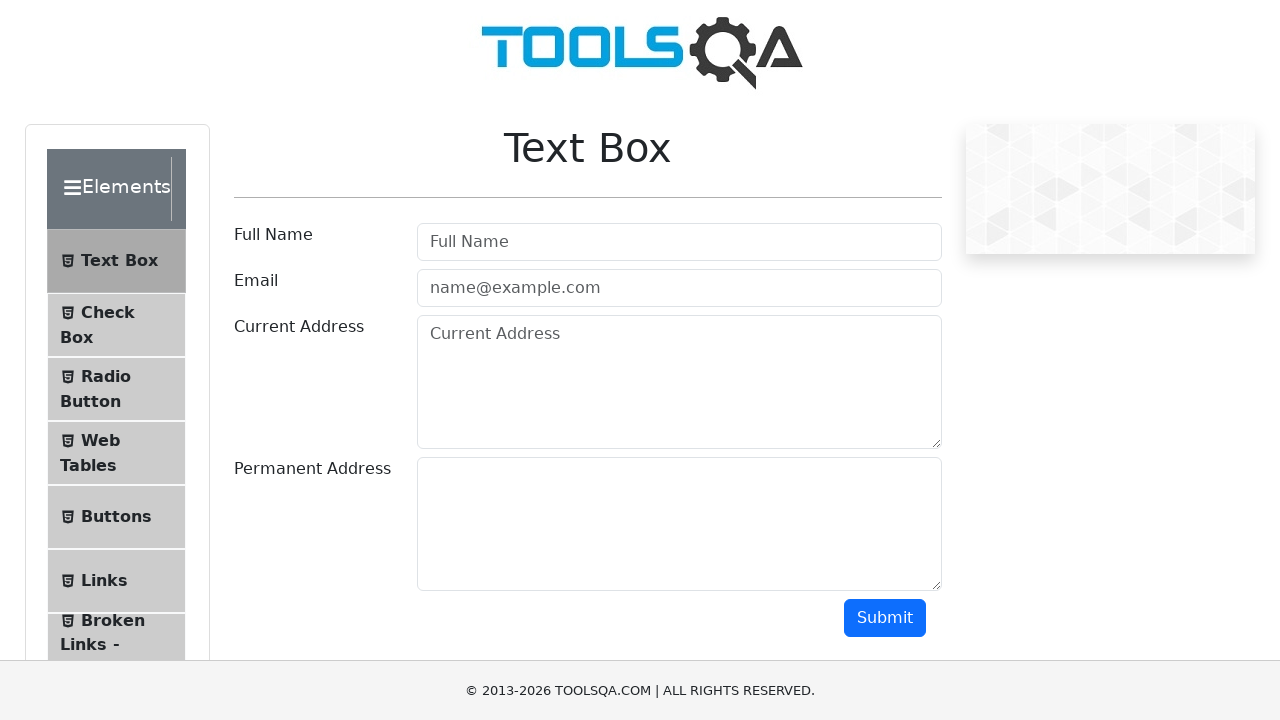

Filled Full Name field with 'Automation' on #userName
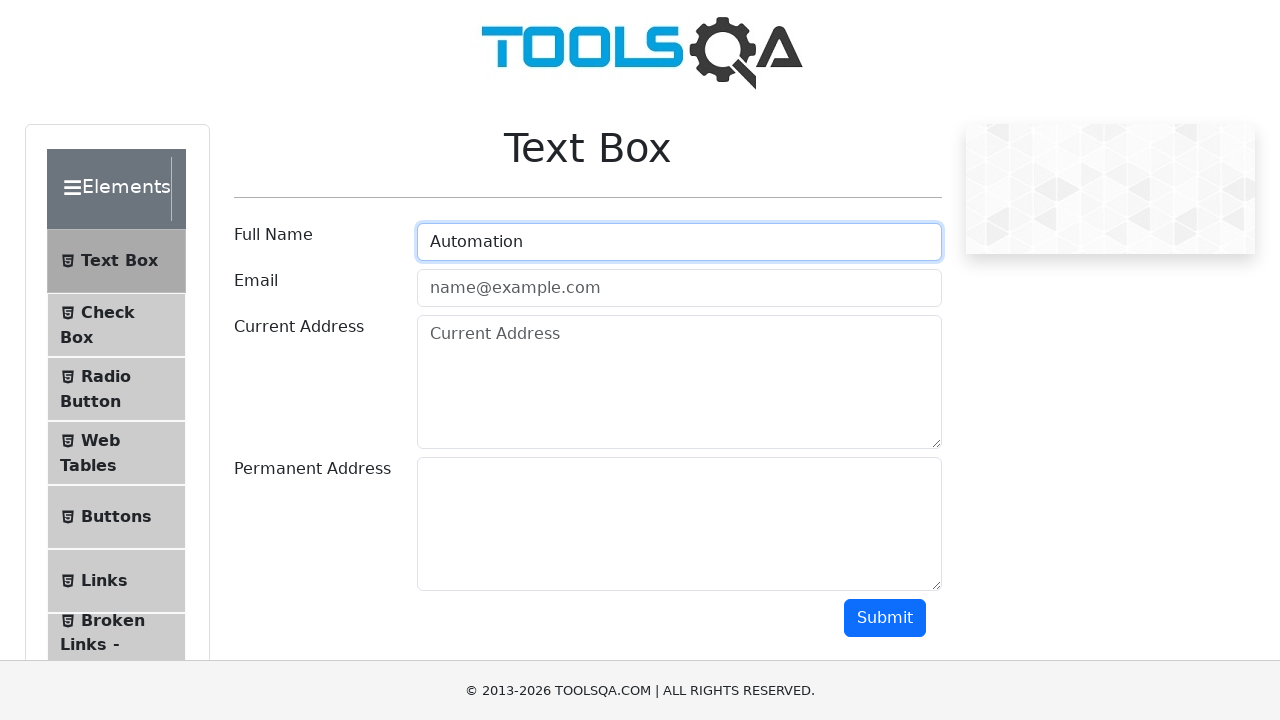

Filled Email field with 'Testing@gmail.com' on input[id='userEmail']
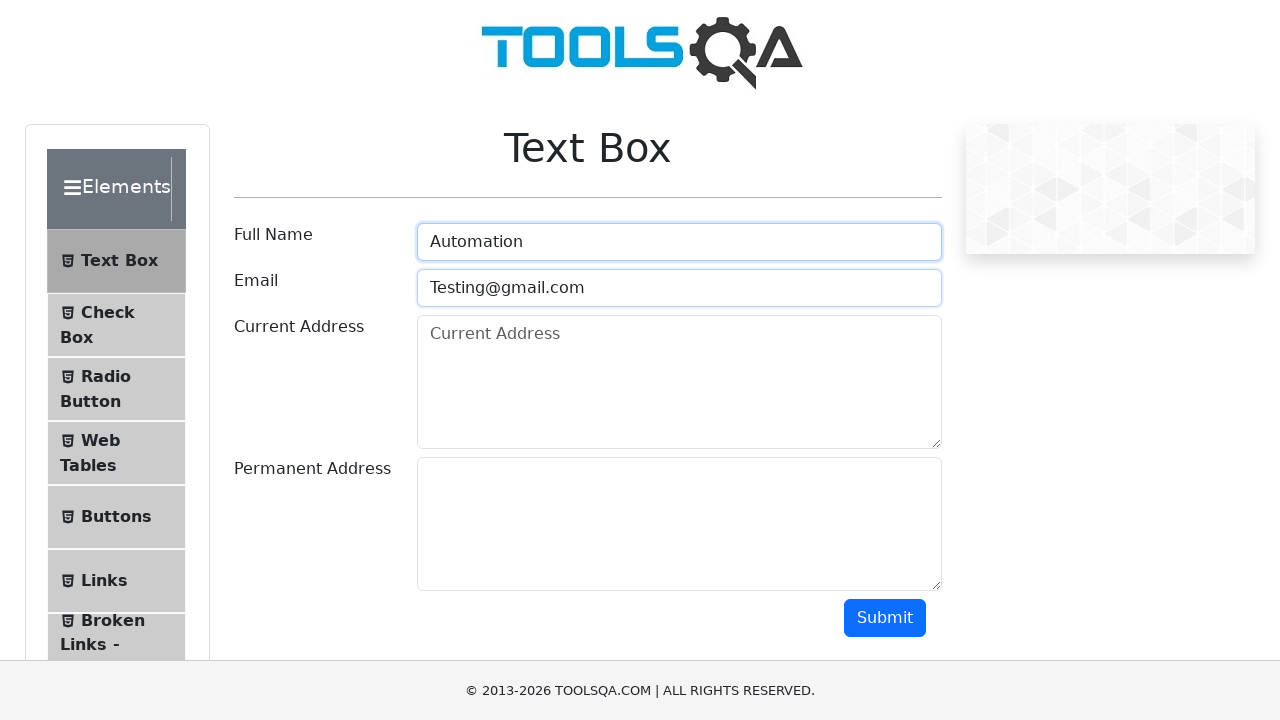

Filled Current Address field with 'Testing Current Address' on #currentAddress
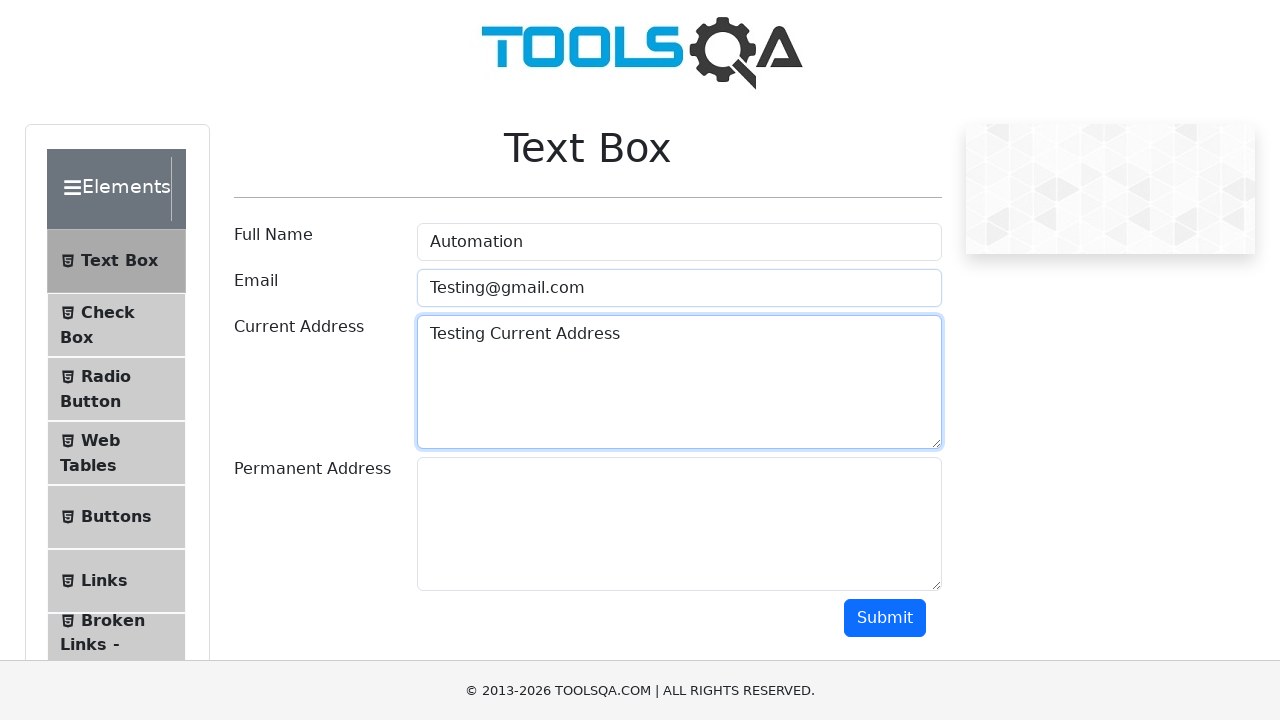

Filled Permanent Address field with 'Testing Permanent Address' on #permanentAddress
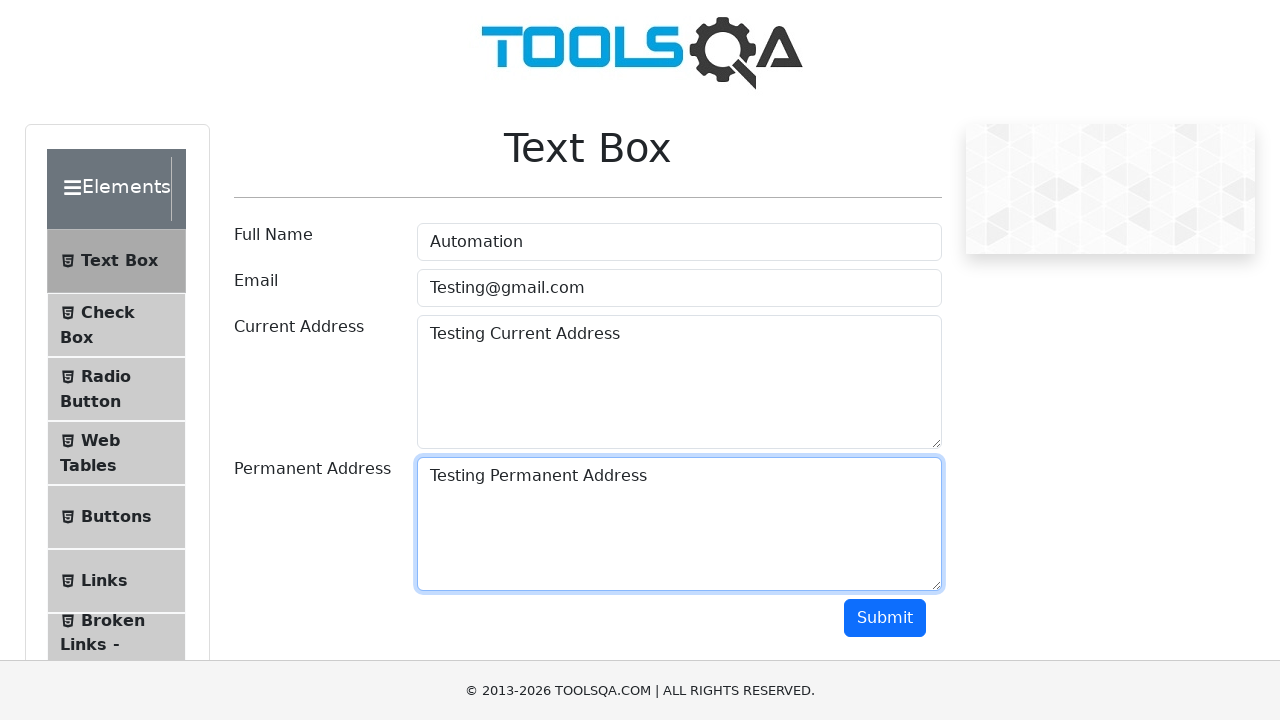

Clicked Submit button to submit the form at (885, 618) on .btn-primary
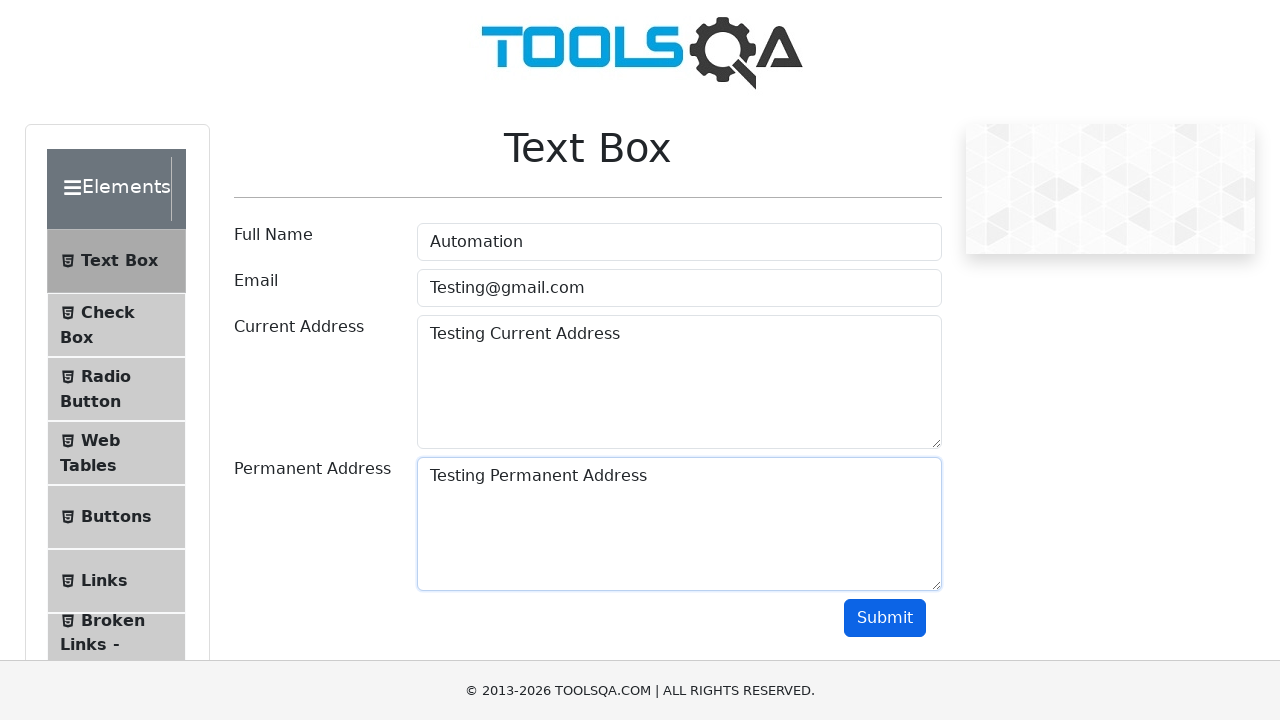

Waited for submitted data results to appear
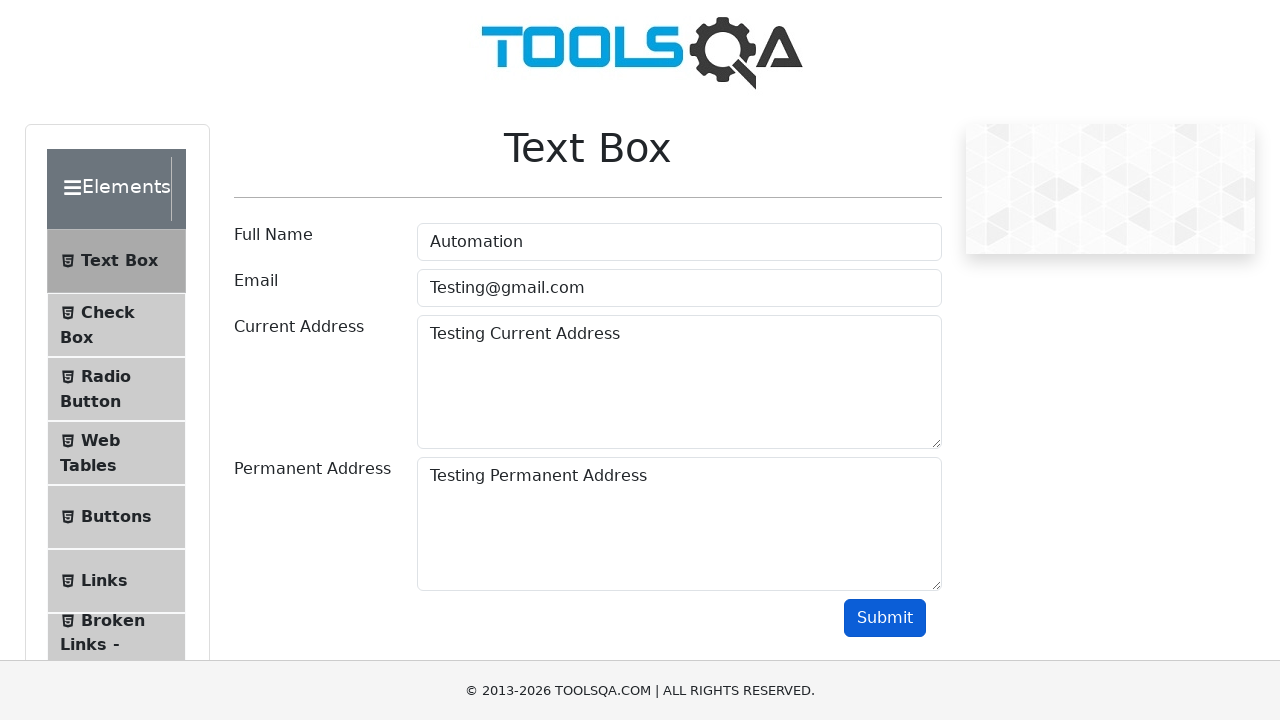

Verified submitted name 'Automation' is displayed correctly
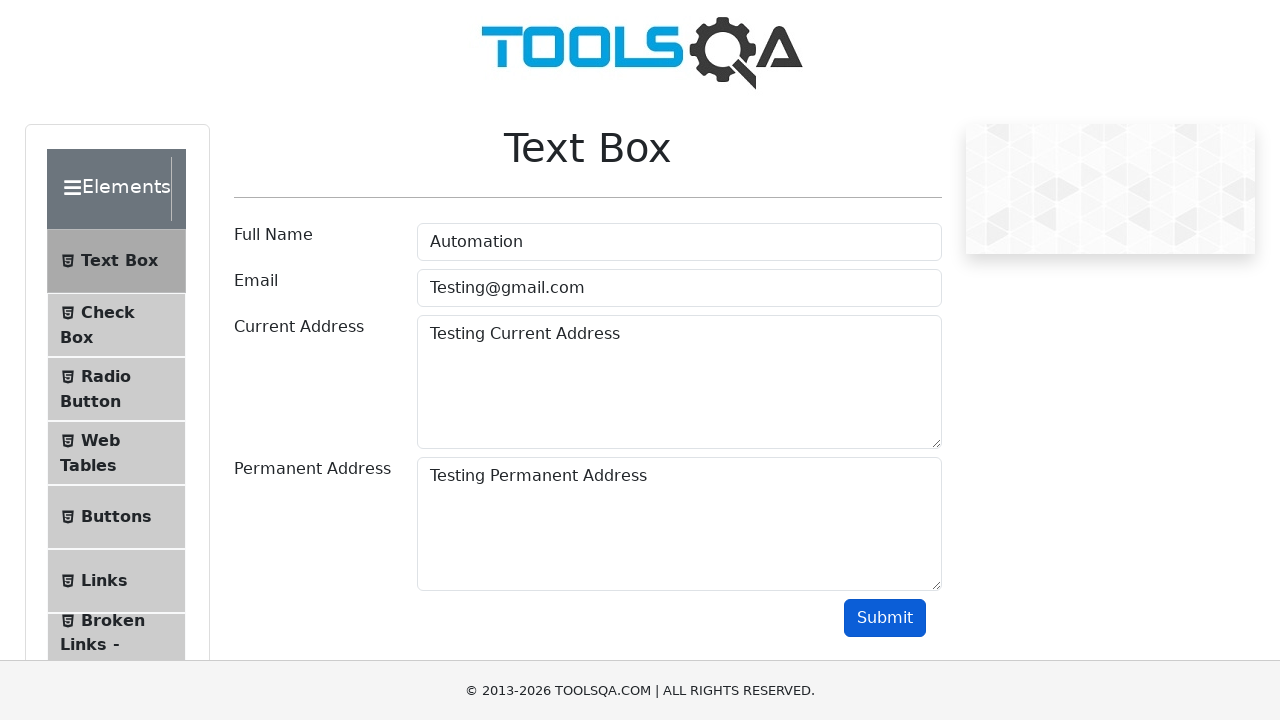

Verified submitted email 'Testing@gmail.com' is displayed correctly
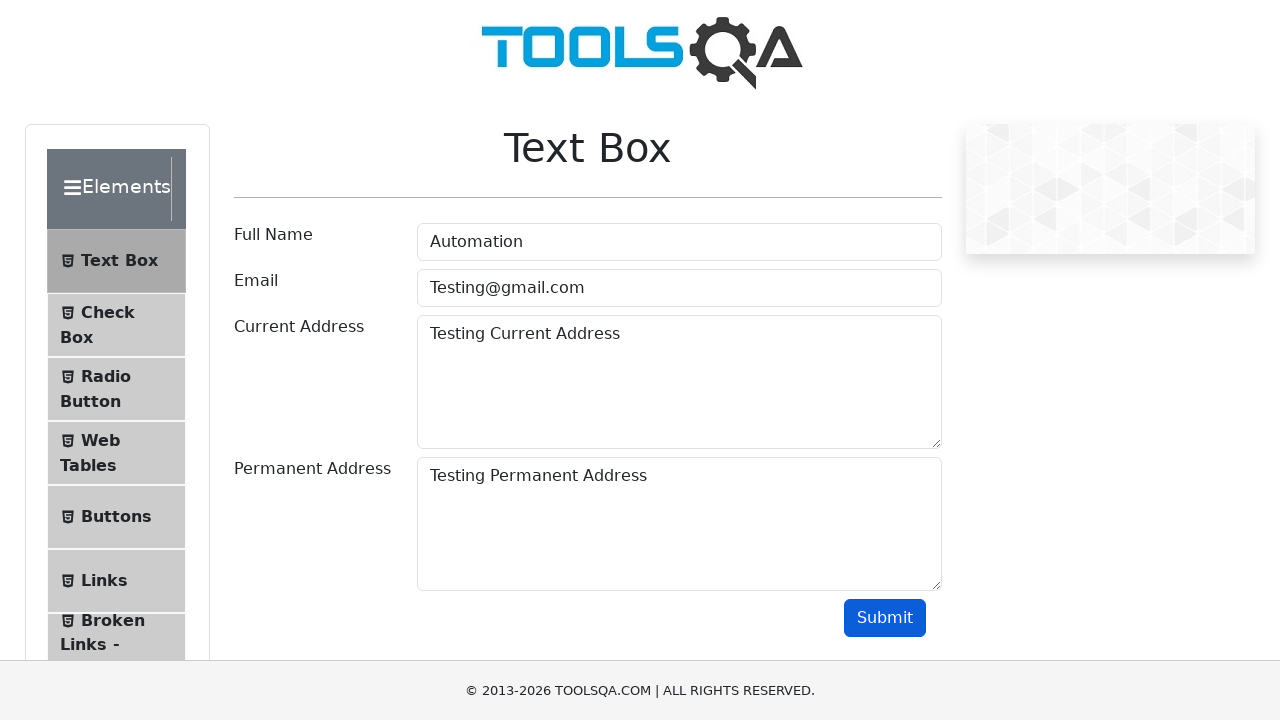

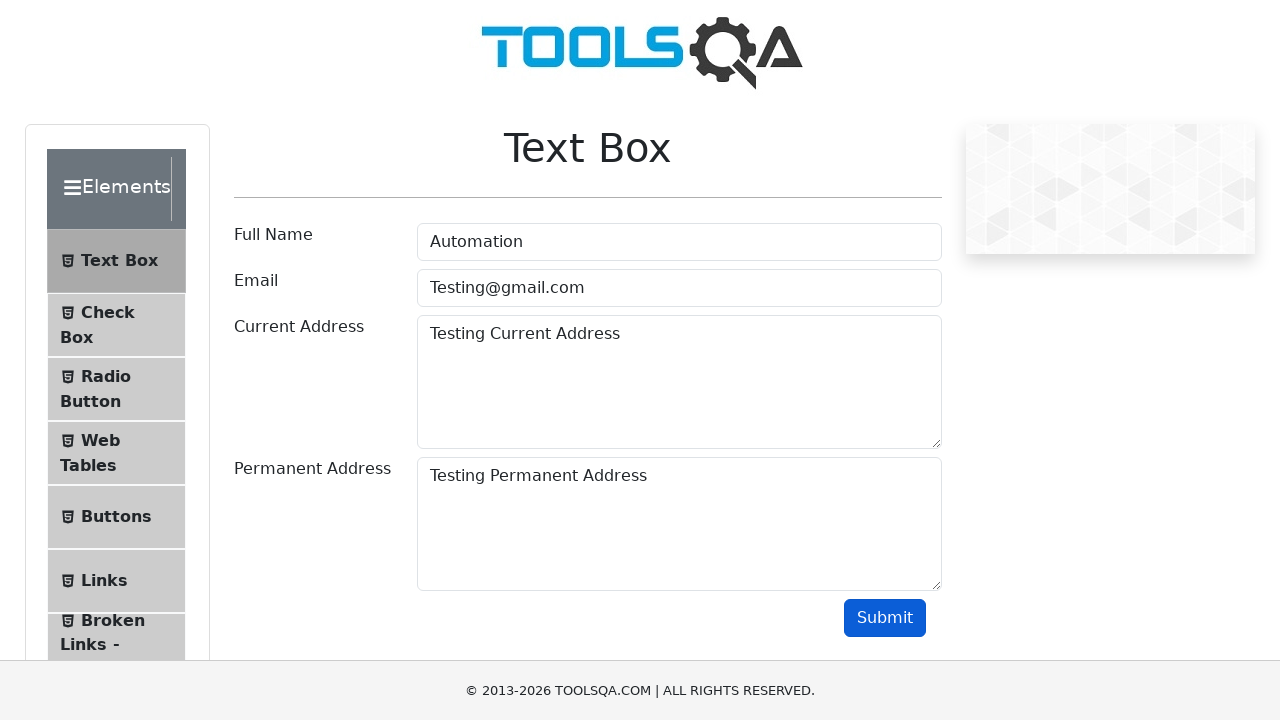